Tests a data types form by filling in all fields except zip code, submitting the form, and verifying that the empty zip code field is highlighted as an error while other fields are valid.

Starting URL: https://bonigarcia.dev/selenium-webdriver-java/data-types.html

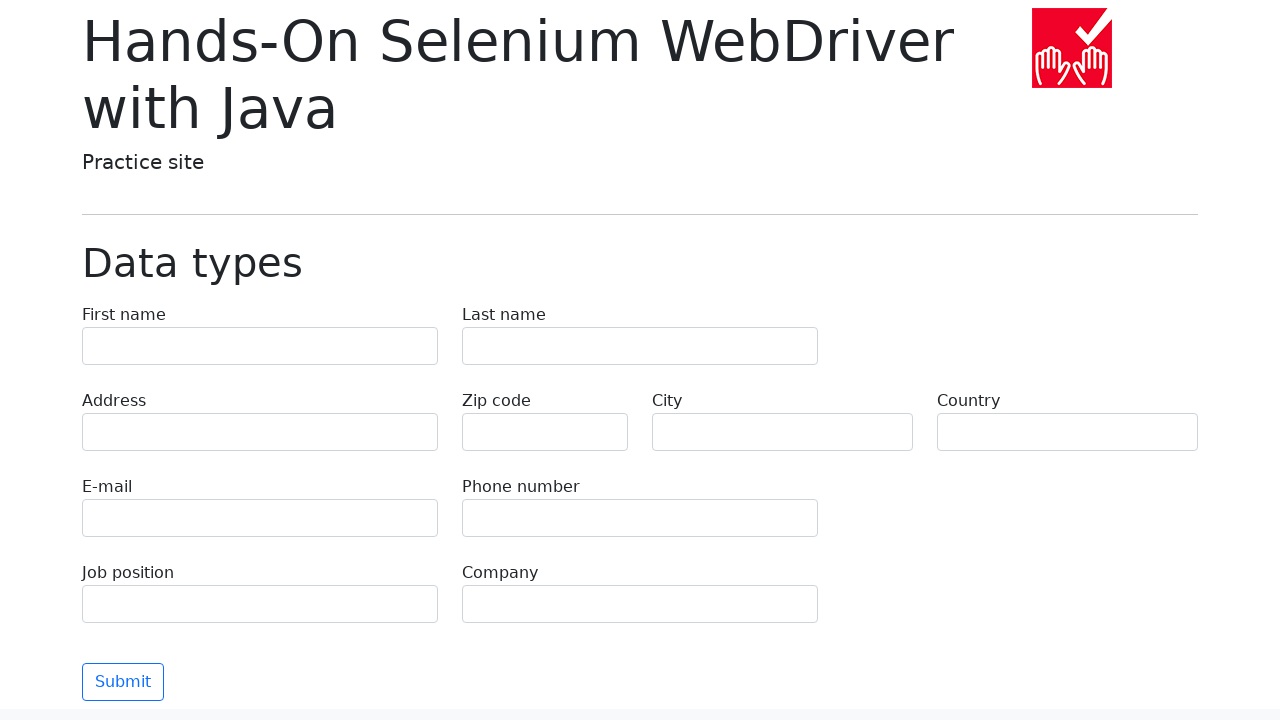

Filled first name field with 'Иван' on [name='first-name']
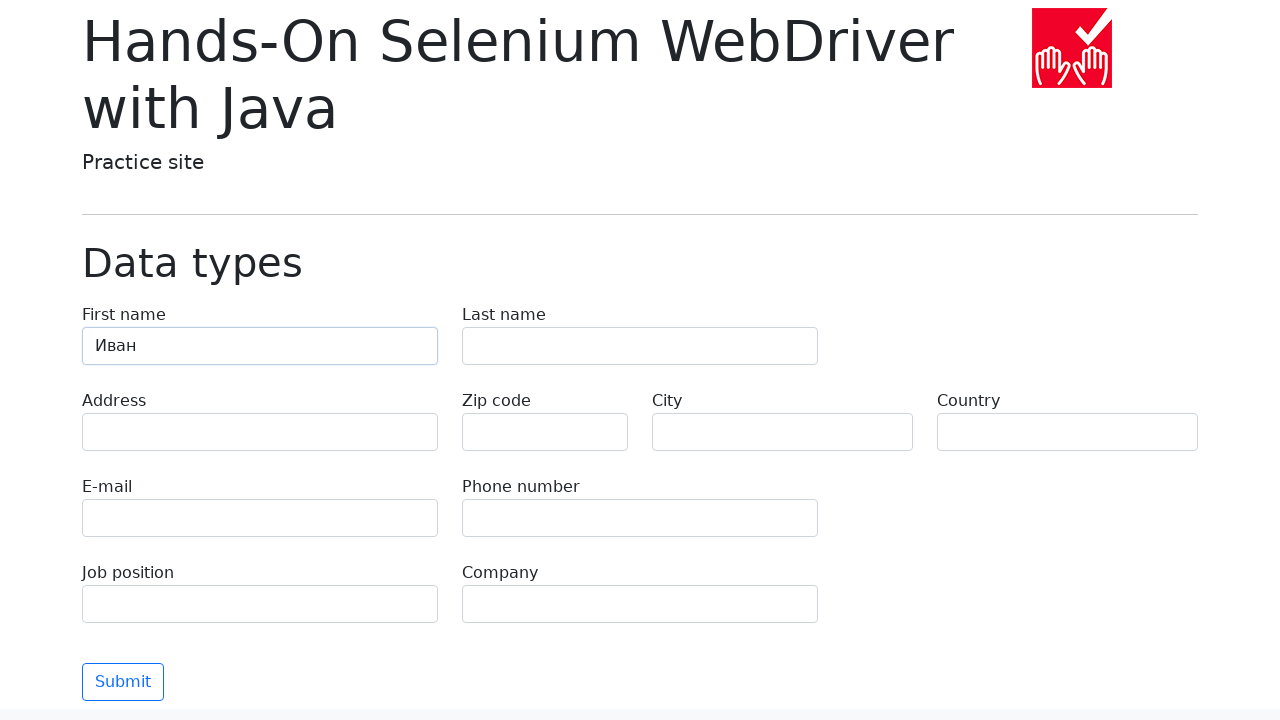

Filled last name field with 'Петров' on [name='last-name']
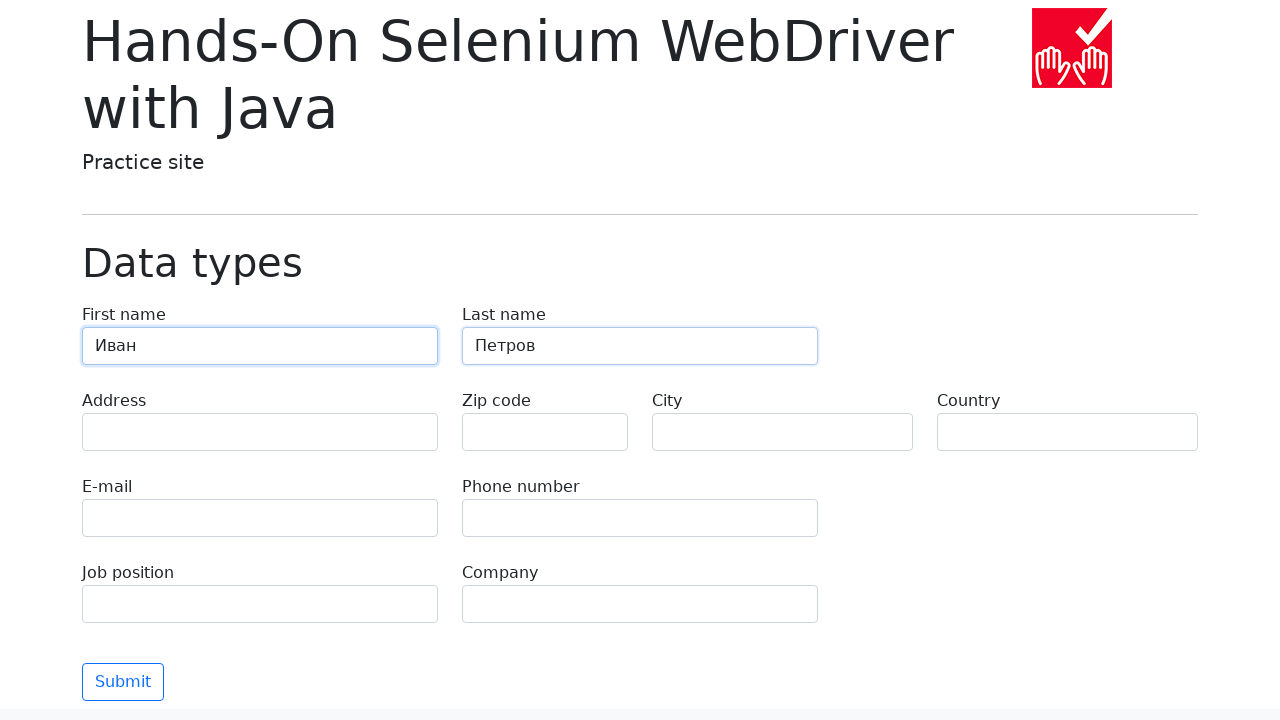

Filled address field with 'Ленина, 55-3' on [name='address']
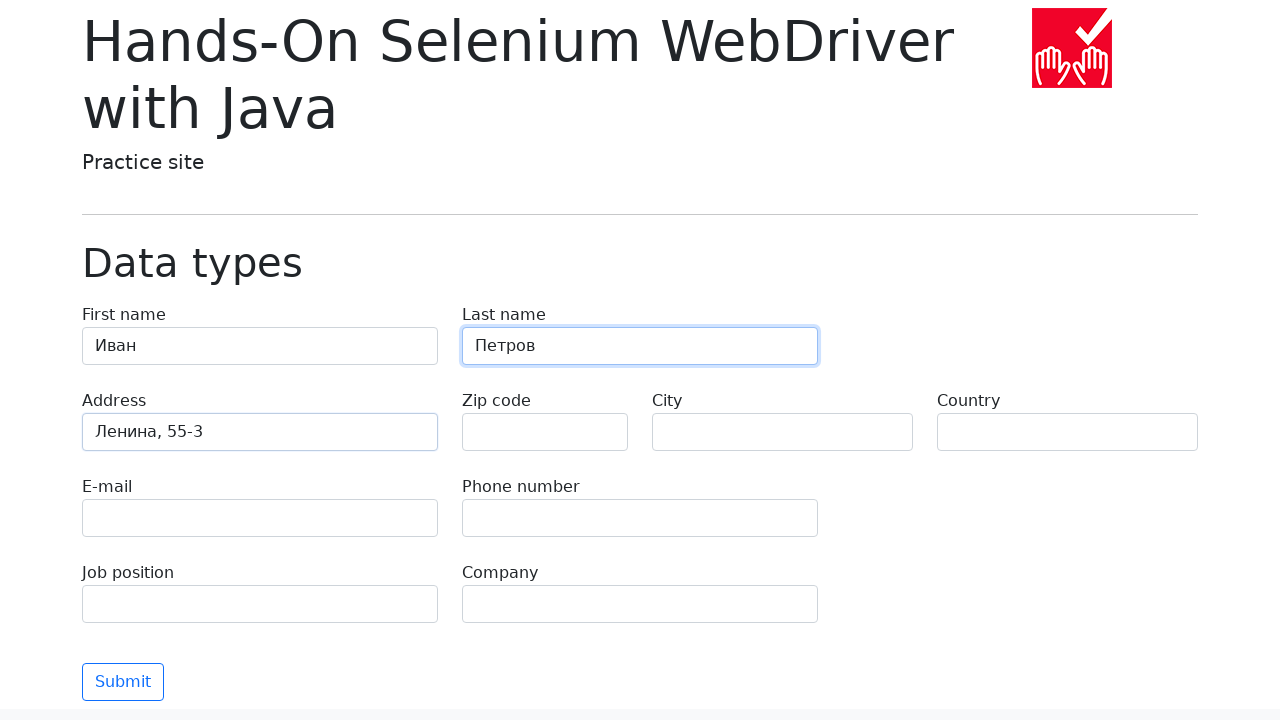

Filled email field with 'test@skypro.com' on [name='e-mail']
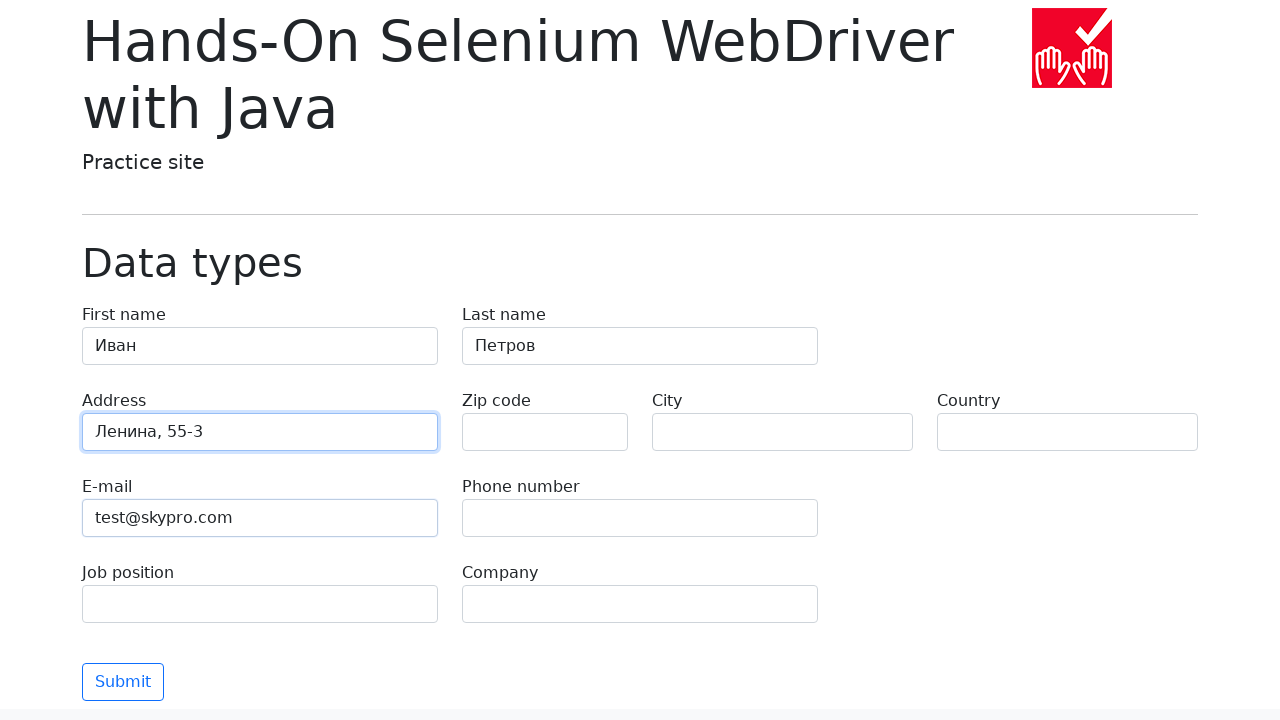

Filled phone field with '+7985899998787' on [name='phone']
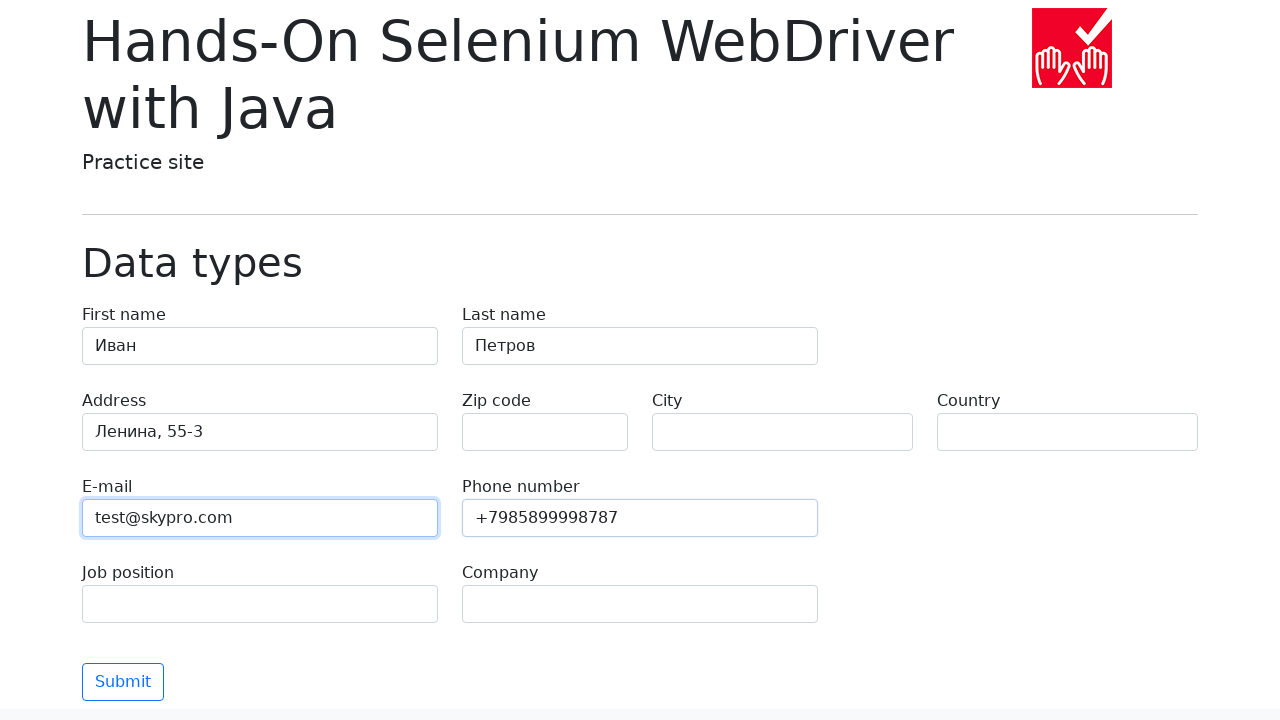

Left zip code field empty on [name='zip-code']
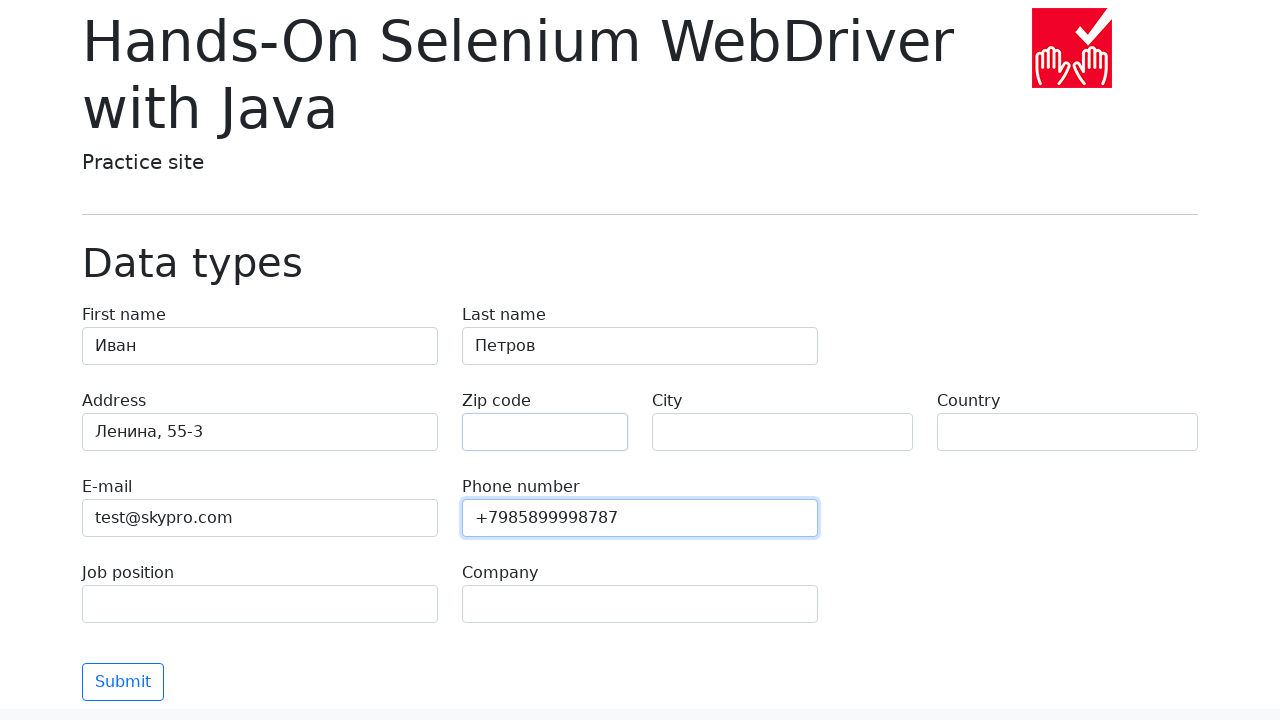

Filled city field with 'Москва' on [name='city']
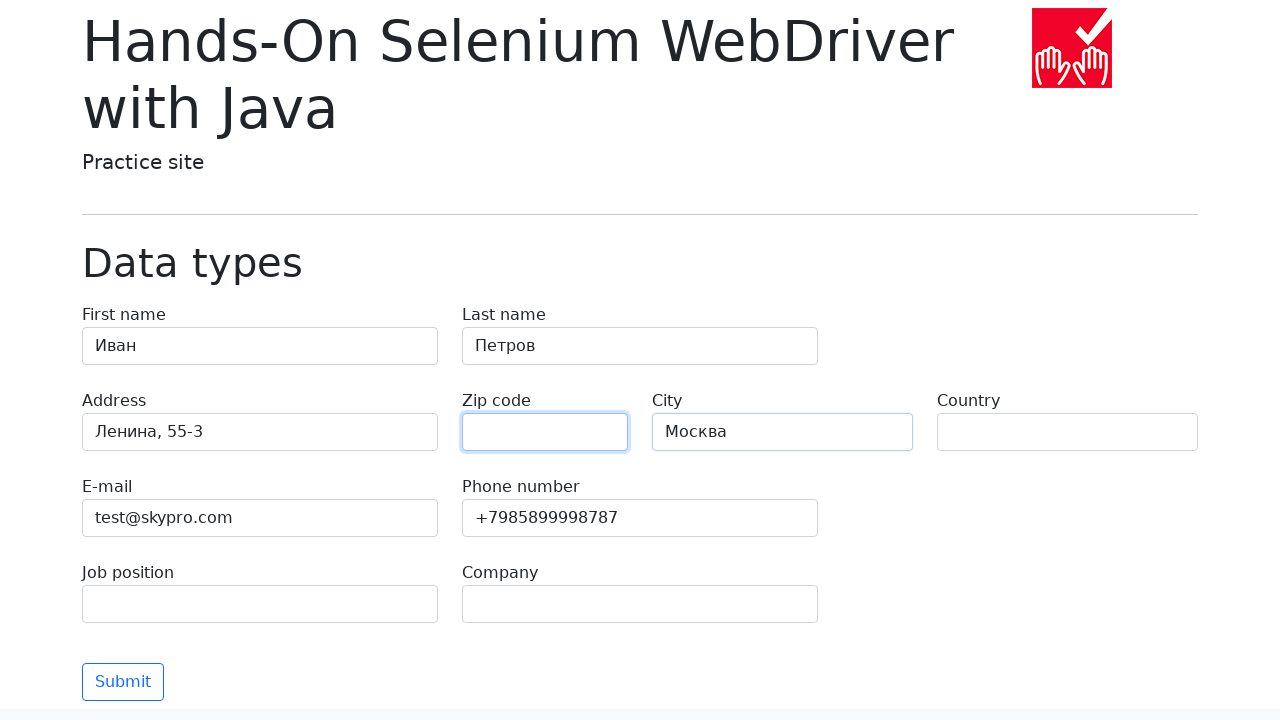

Filled country field with 'Россия' on [name='country']
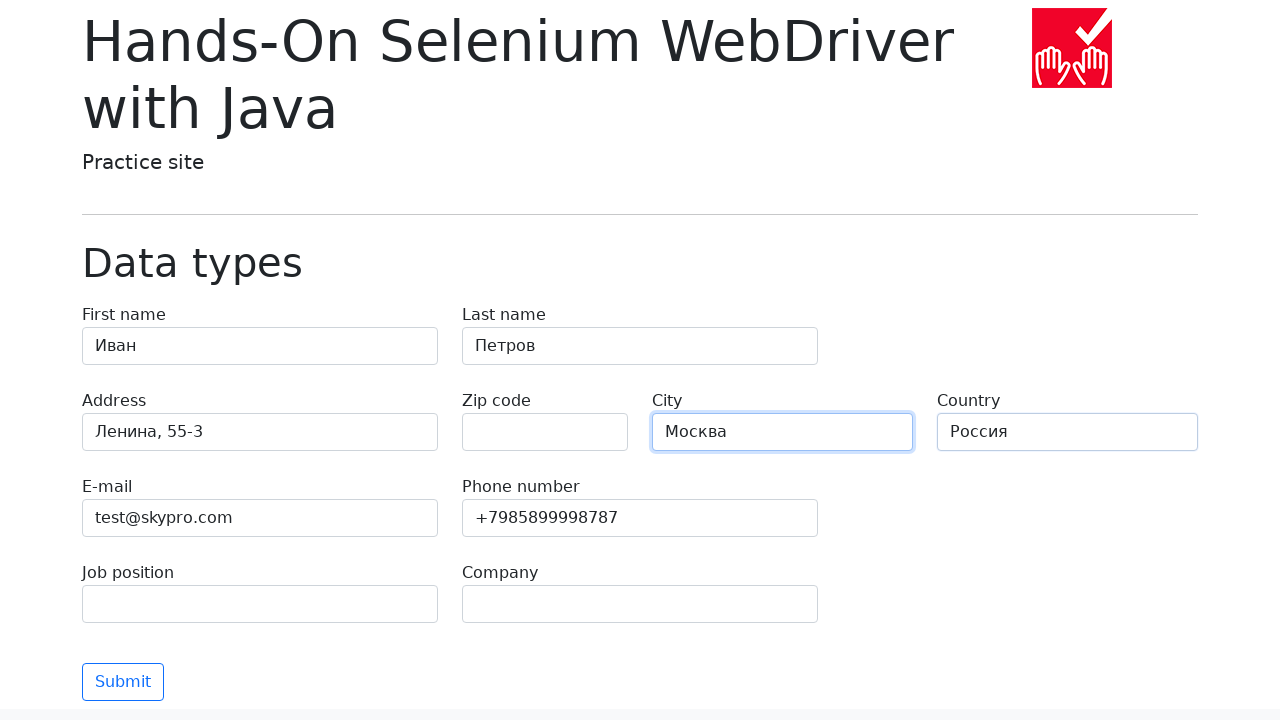

Filled job position field with 'QA' on [name='job-position']
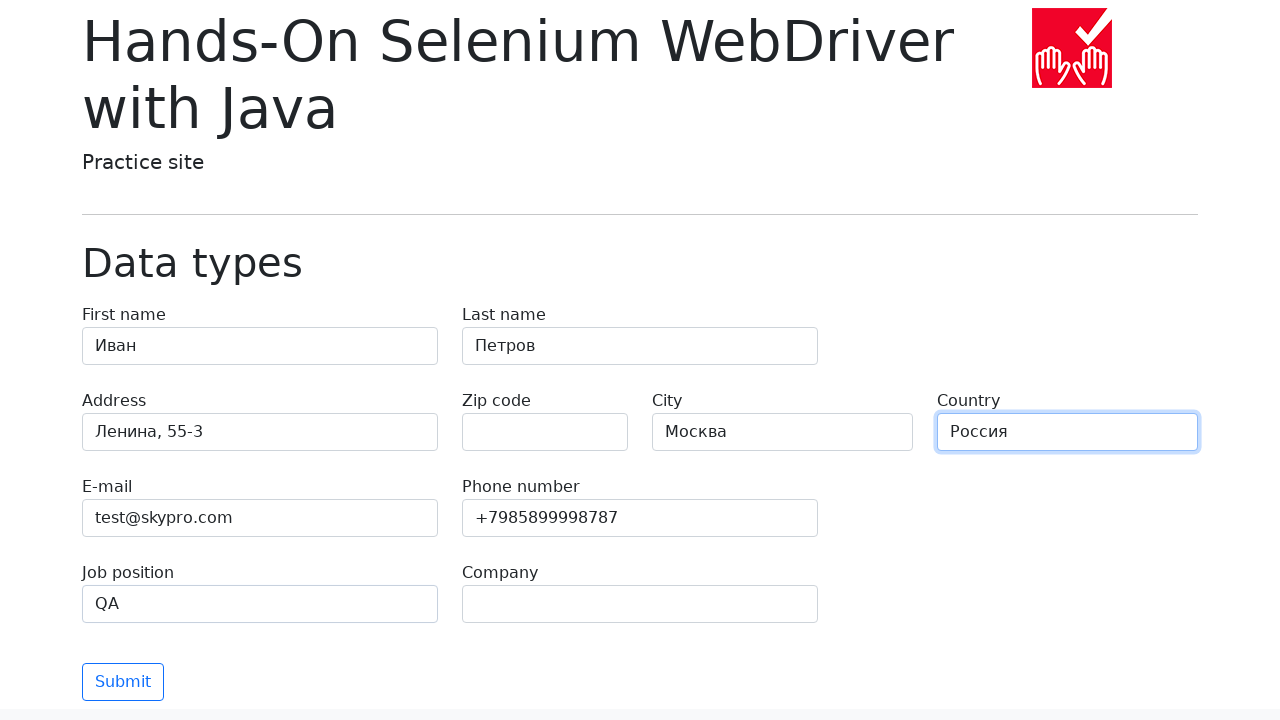

Filled company field with 'SkyPro' on [name='company']
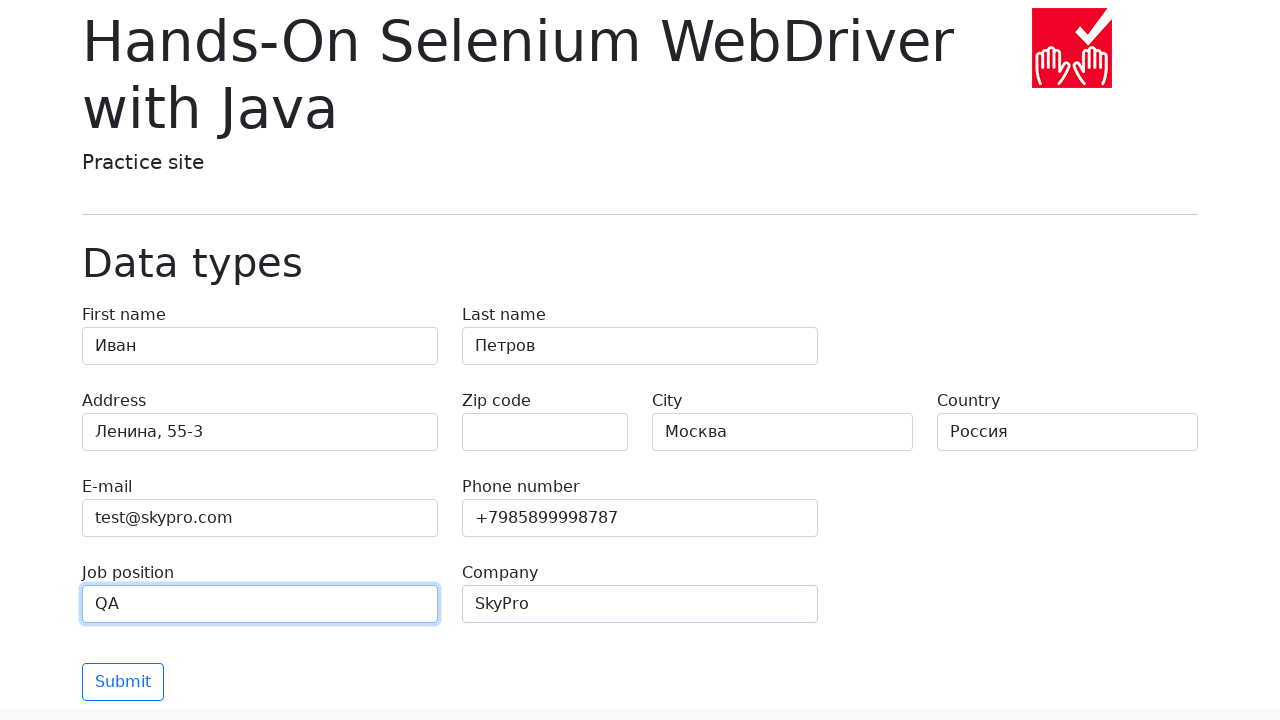

Clicked Submit button at (123, 682) on button.btn
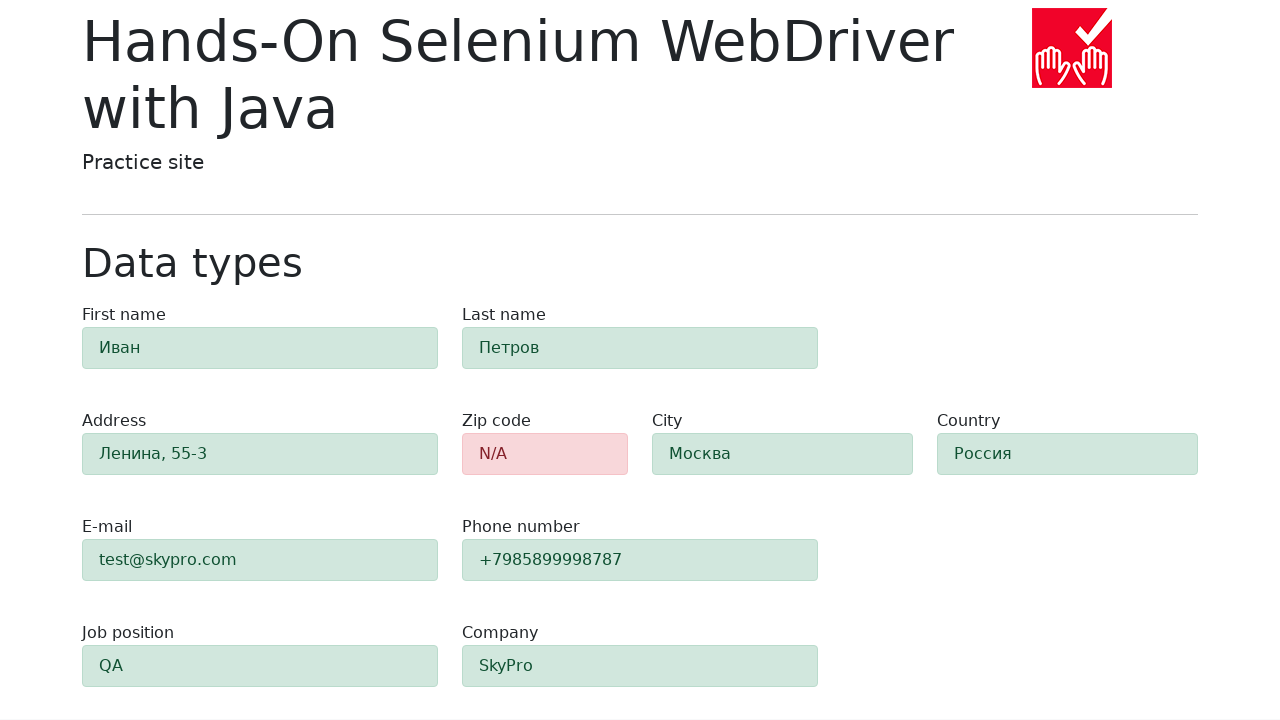

Form validation completed and zip code element is visible
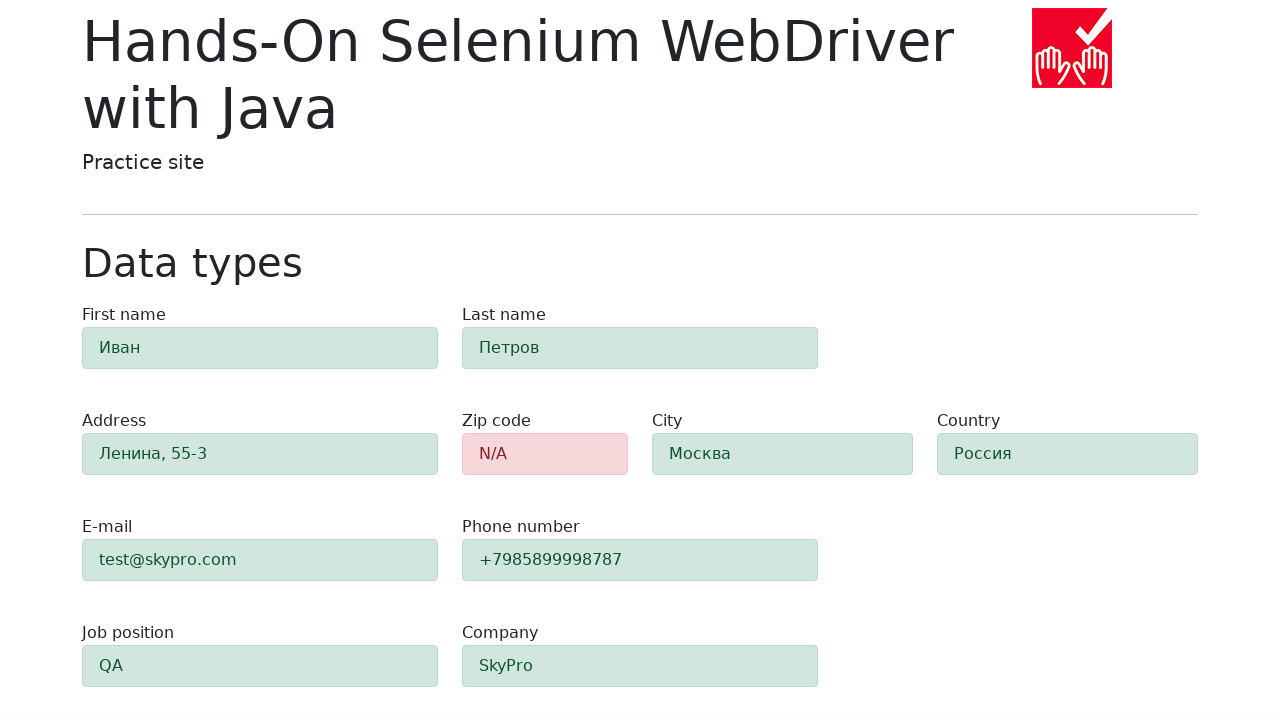

Verified zip code field is highlighted red with danger class
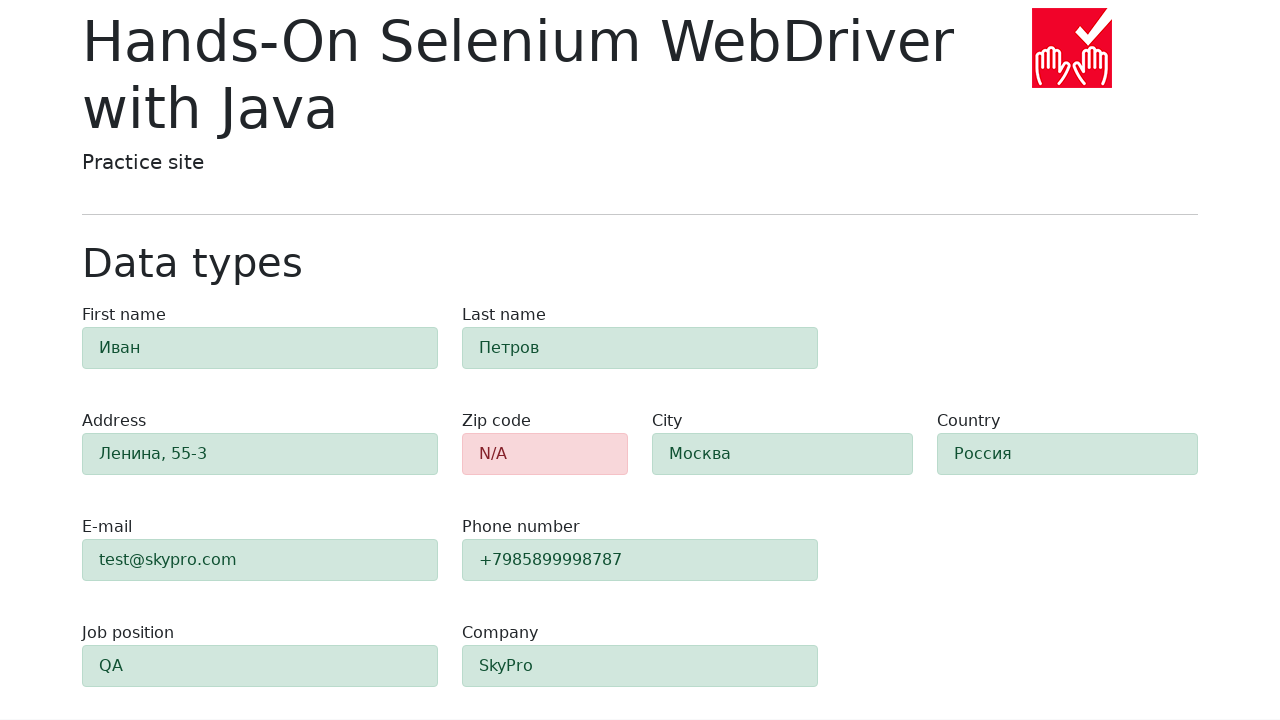

Verified first name field is highlighted green with success class
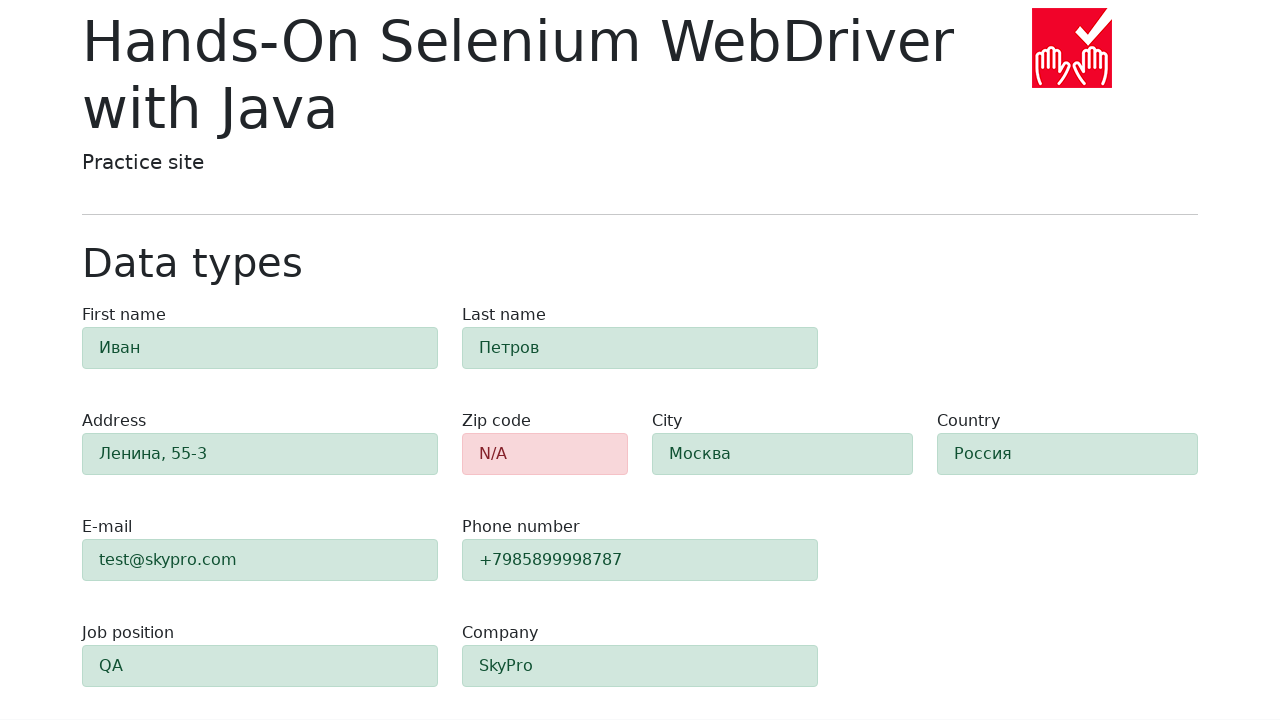

Verified last name field is highlighted green with success class
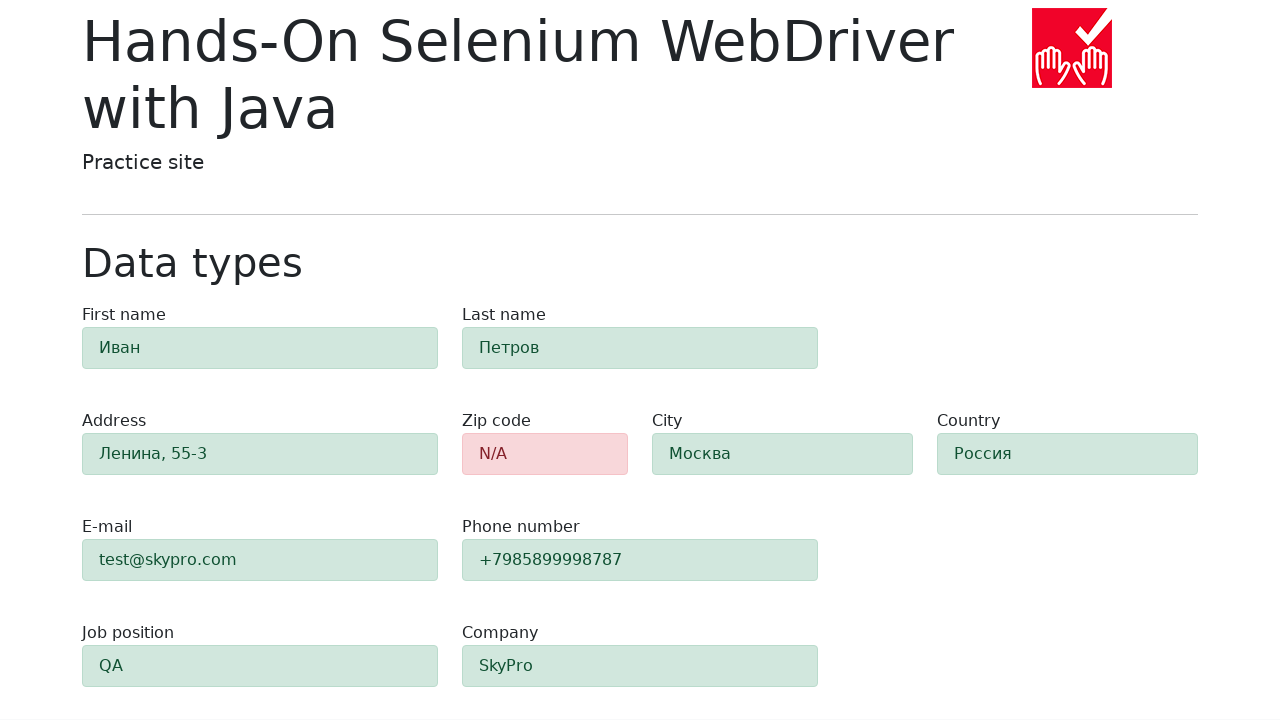

Verified address field is highlighted green with success class
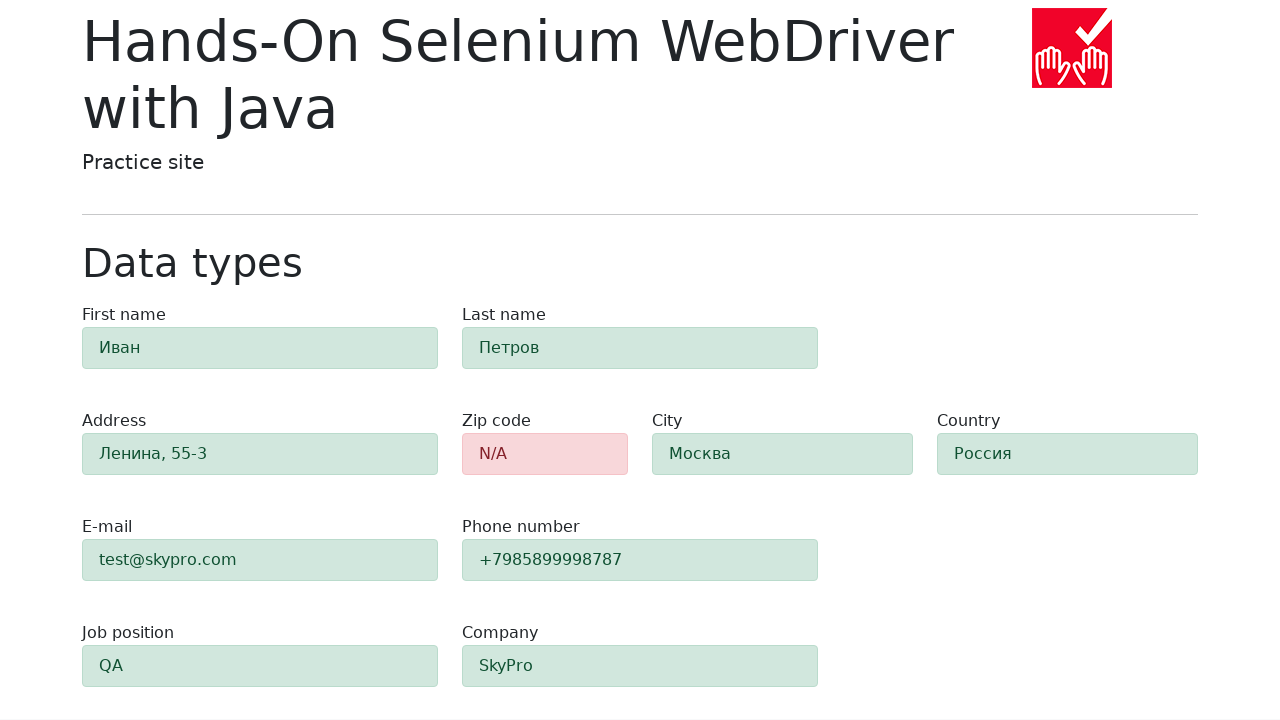

Verified email field is highlighted green with success class
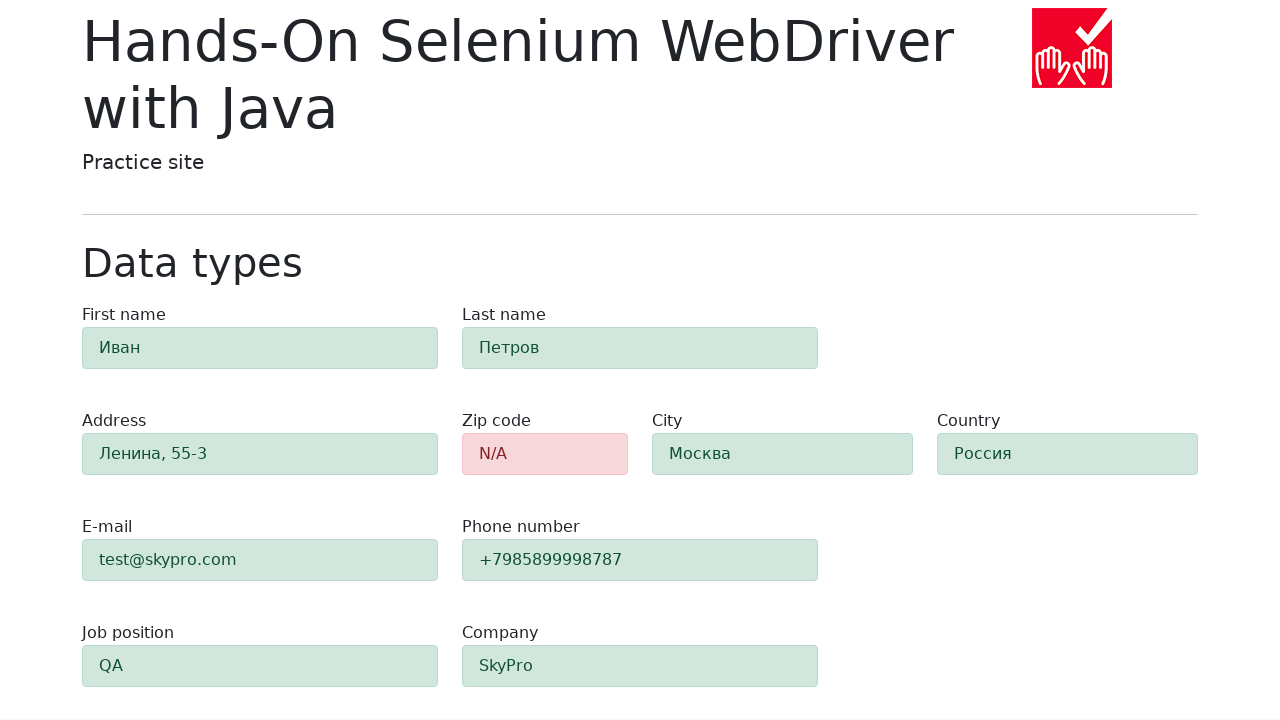

Verified phone field is highlighted green with success class
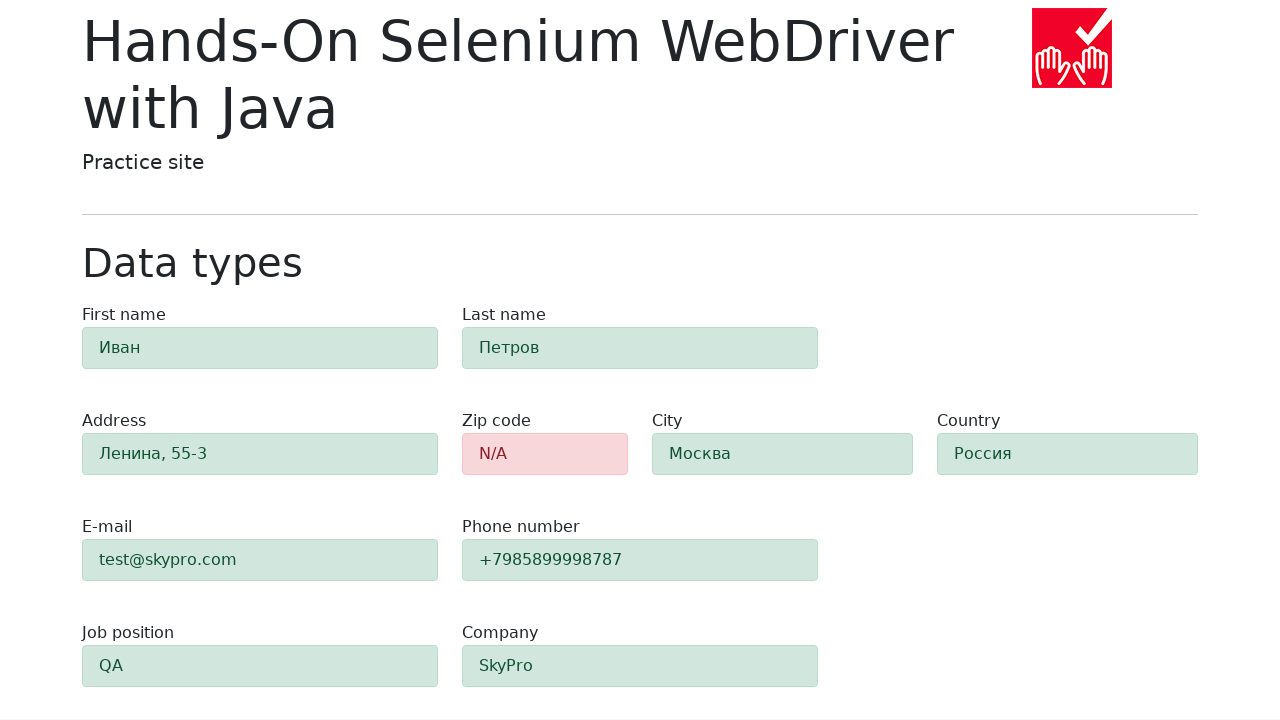

Verified city field is highlighted green with success class
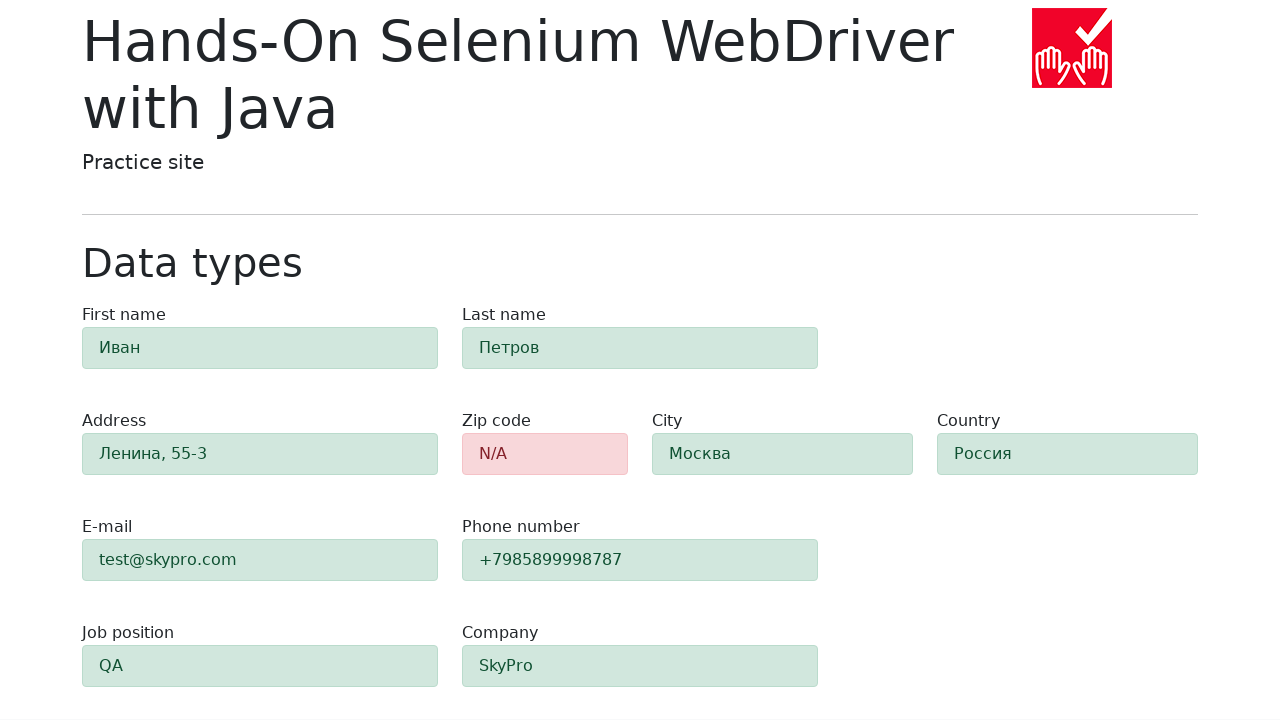

Verified country field is highlighted green with success class
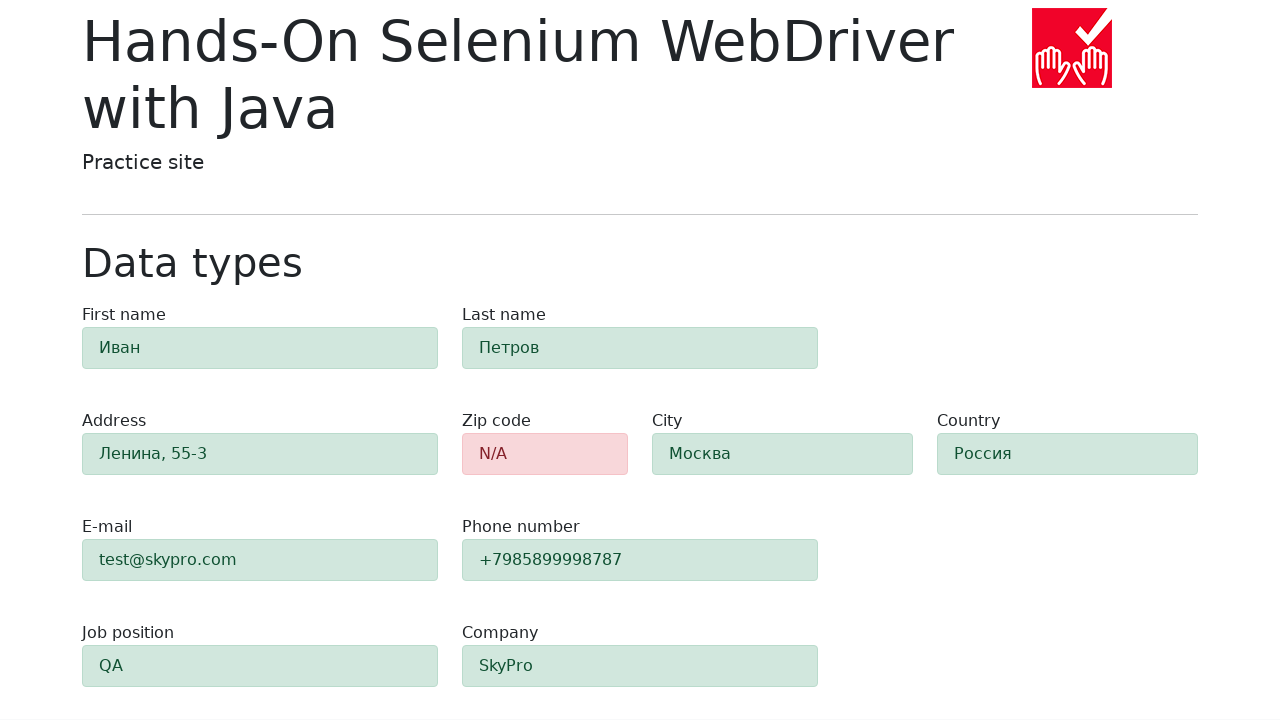

Verified job position field is highlighted green with success class
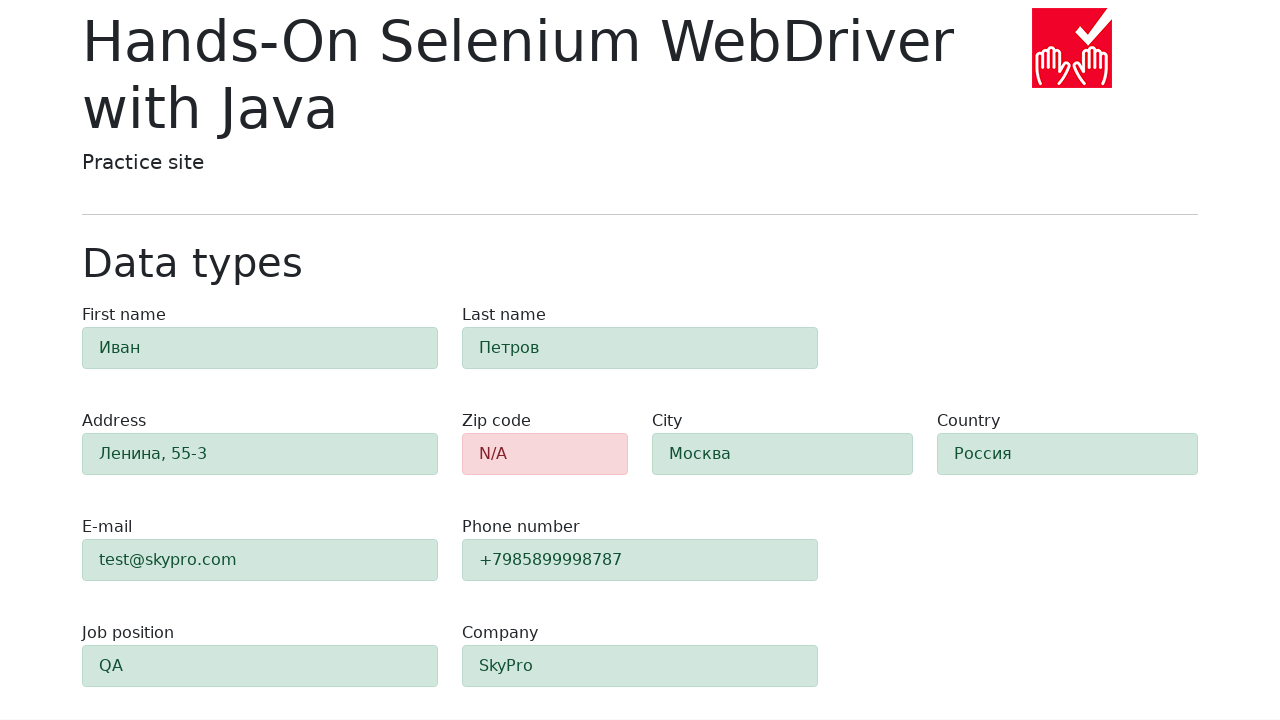

Verified company field is highlighted green with success class
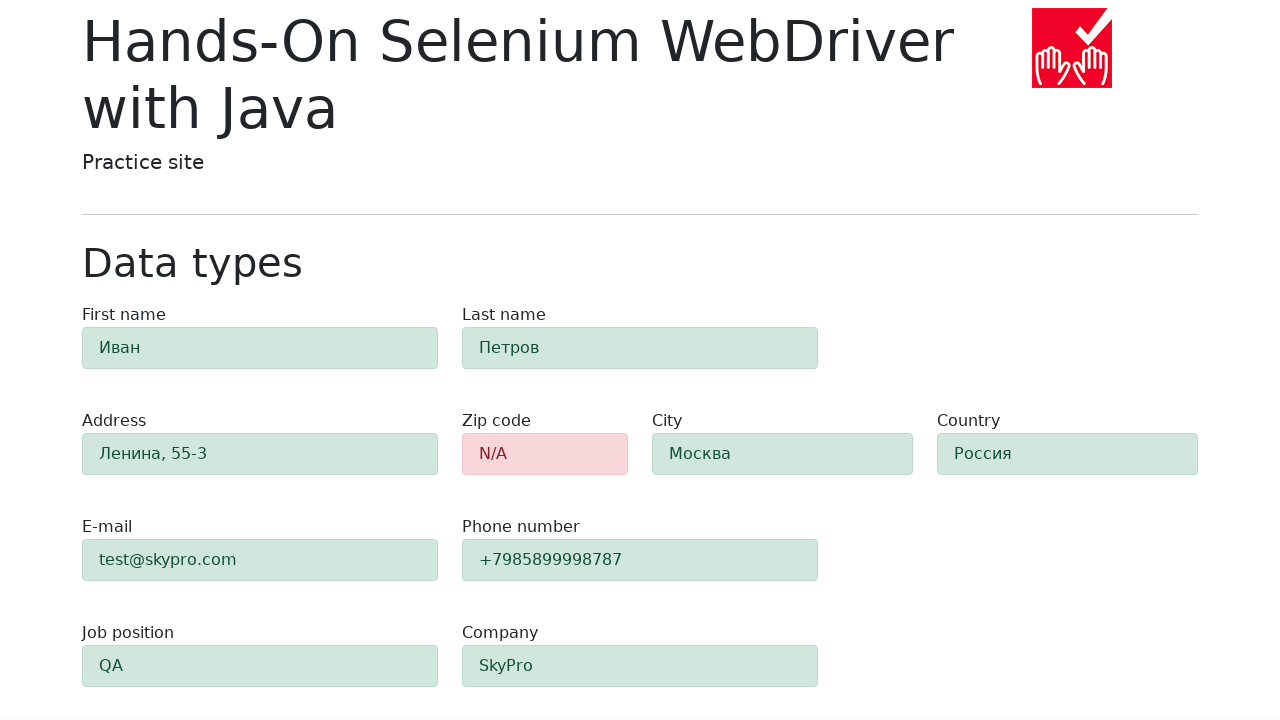

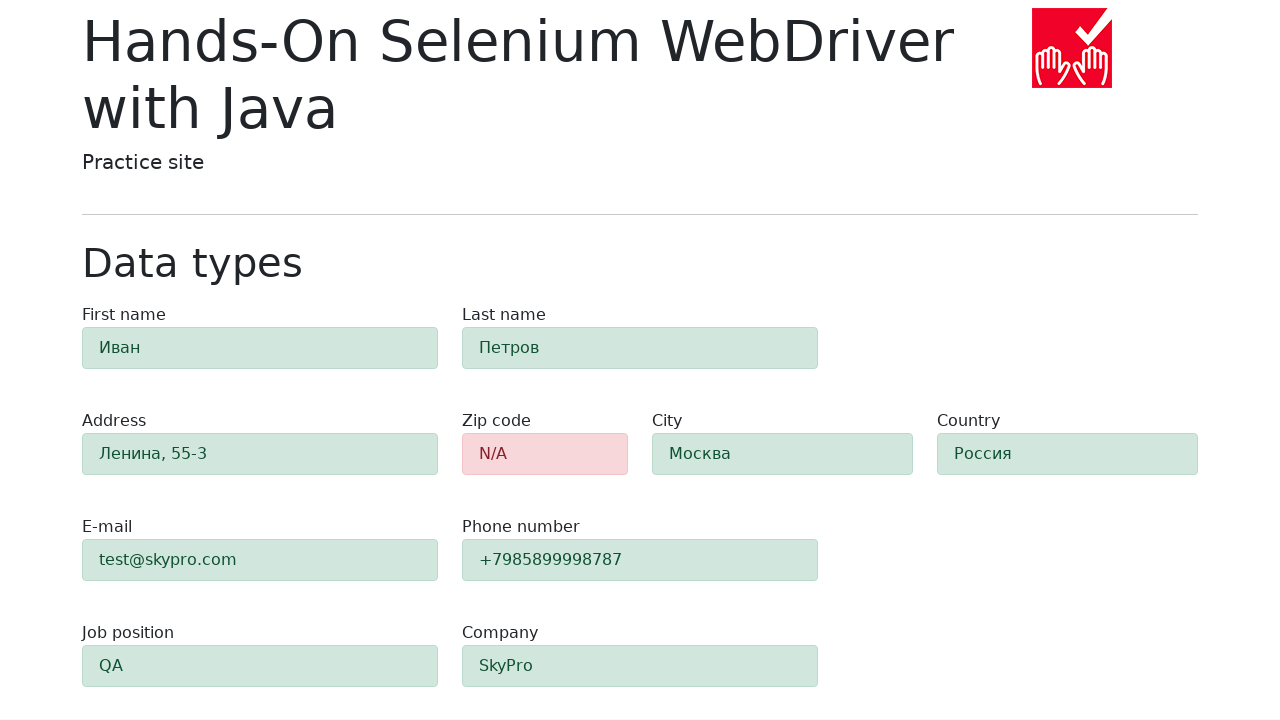